Tests navigation to W3Schools JavaScript popup tutorial, clicks the first "Try it Yourself" link which opens a new window, switches to the new window, then switches back to the main window.

Starting URL: https://www.w3schools.com/js/js_popup.asp

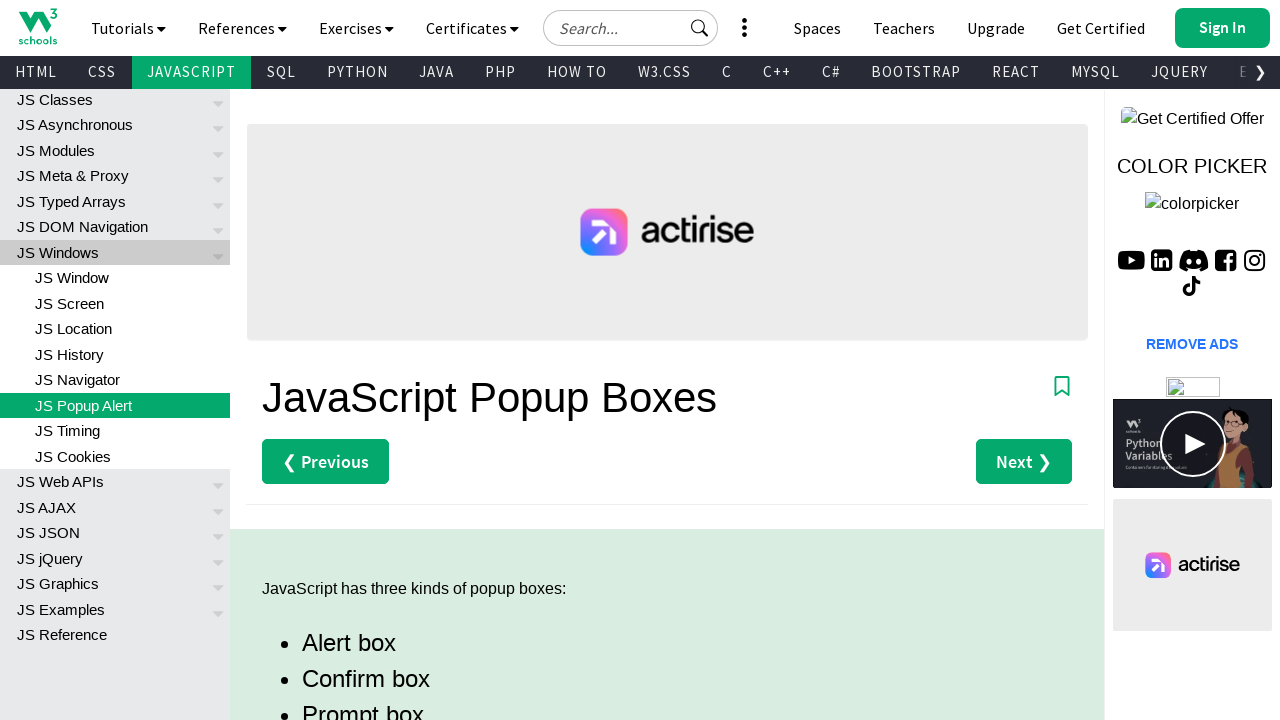

Clicked the first 'Try it Yourself' link at (334, 360) on (//a[text()='Try it Yourself »'])[1]
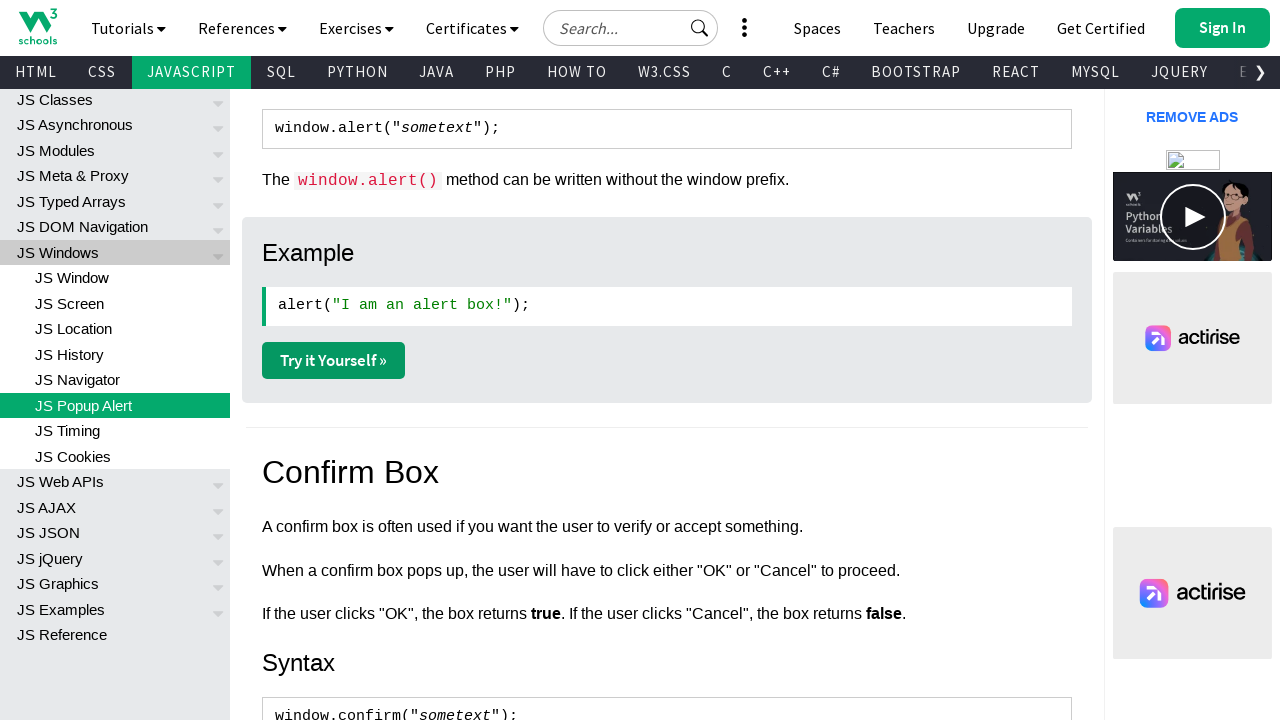

Waited for new window to open
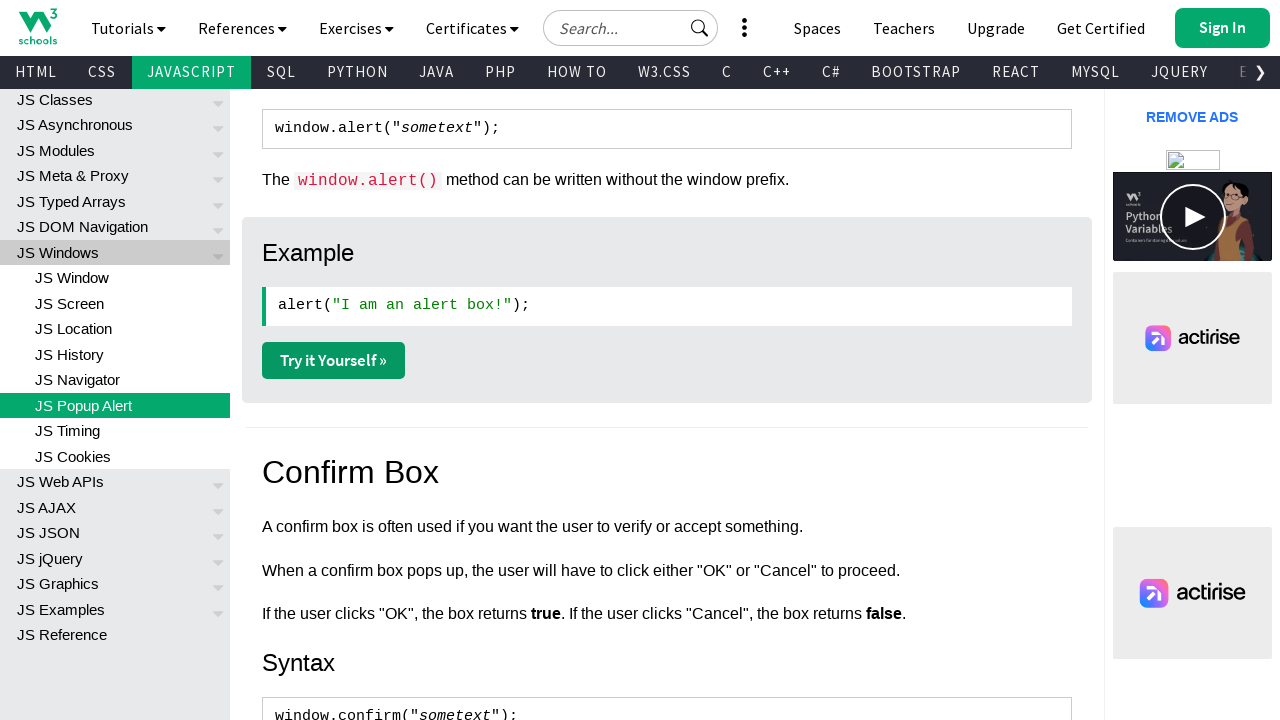

Retrieved all pages from context
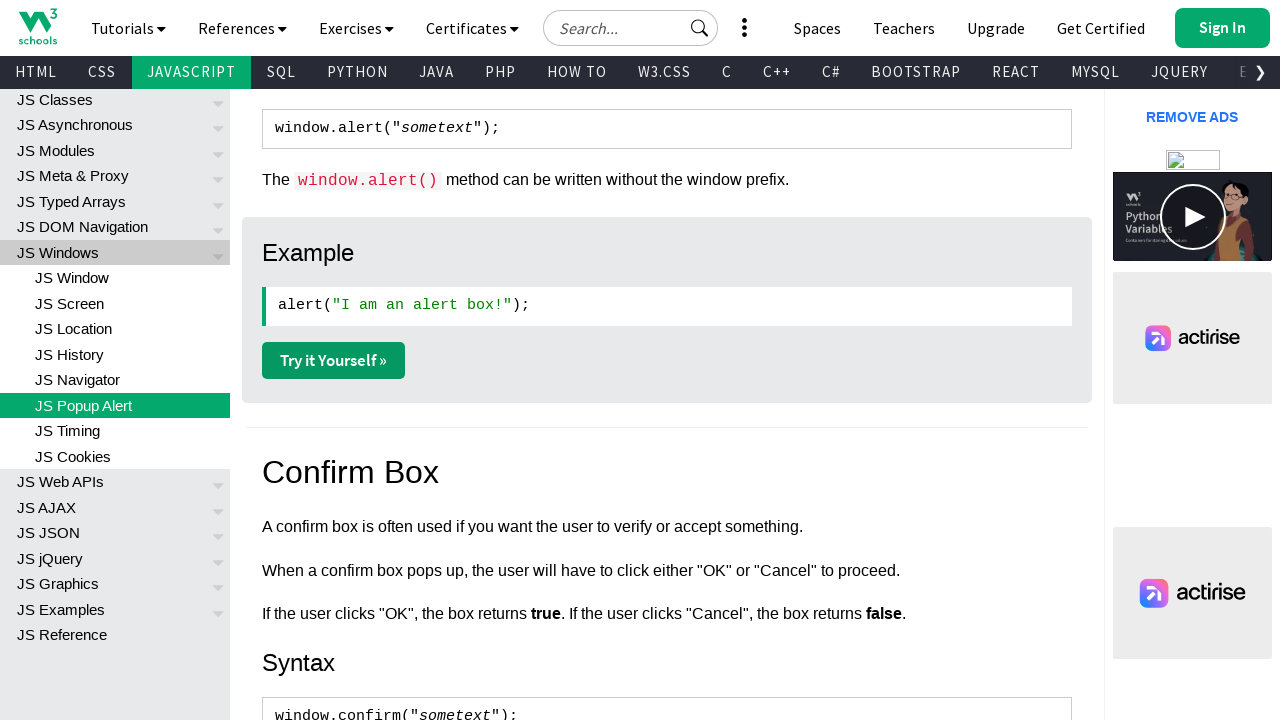

Selected child page (new window)
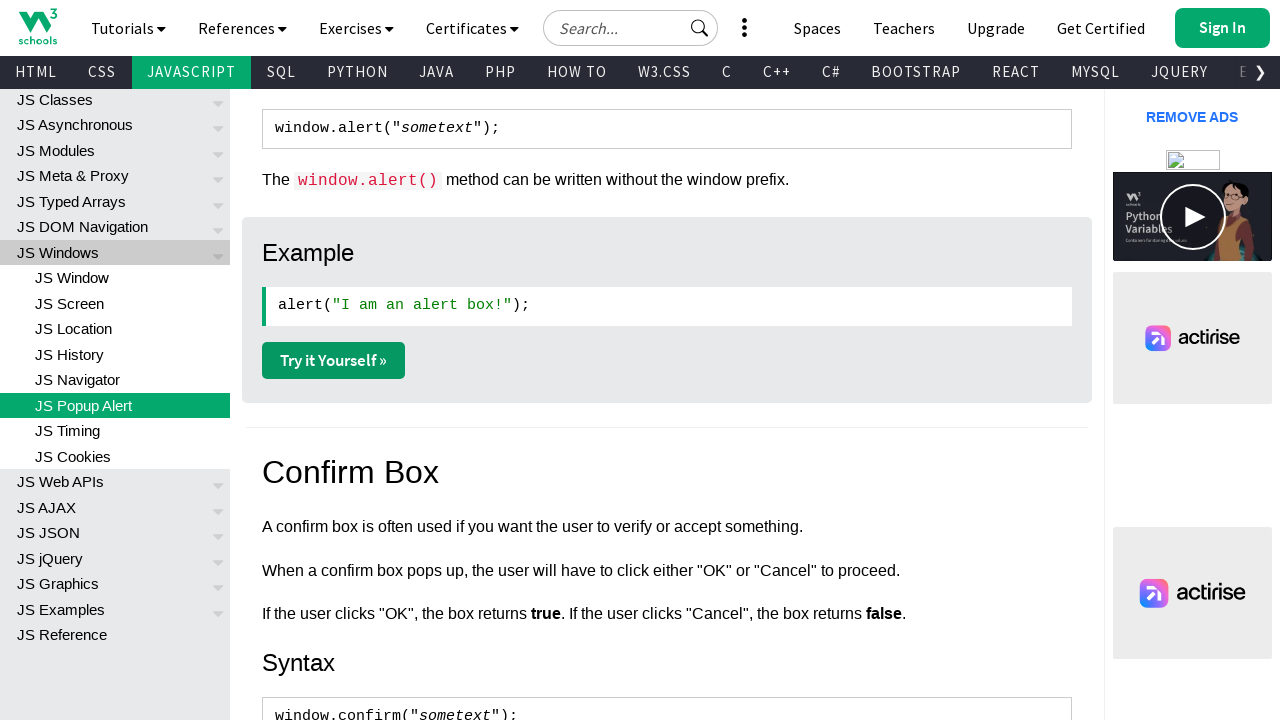

Child page finished loading (domcontentloaded)
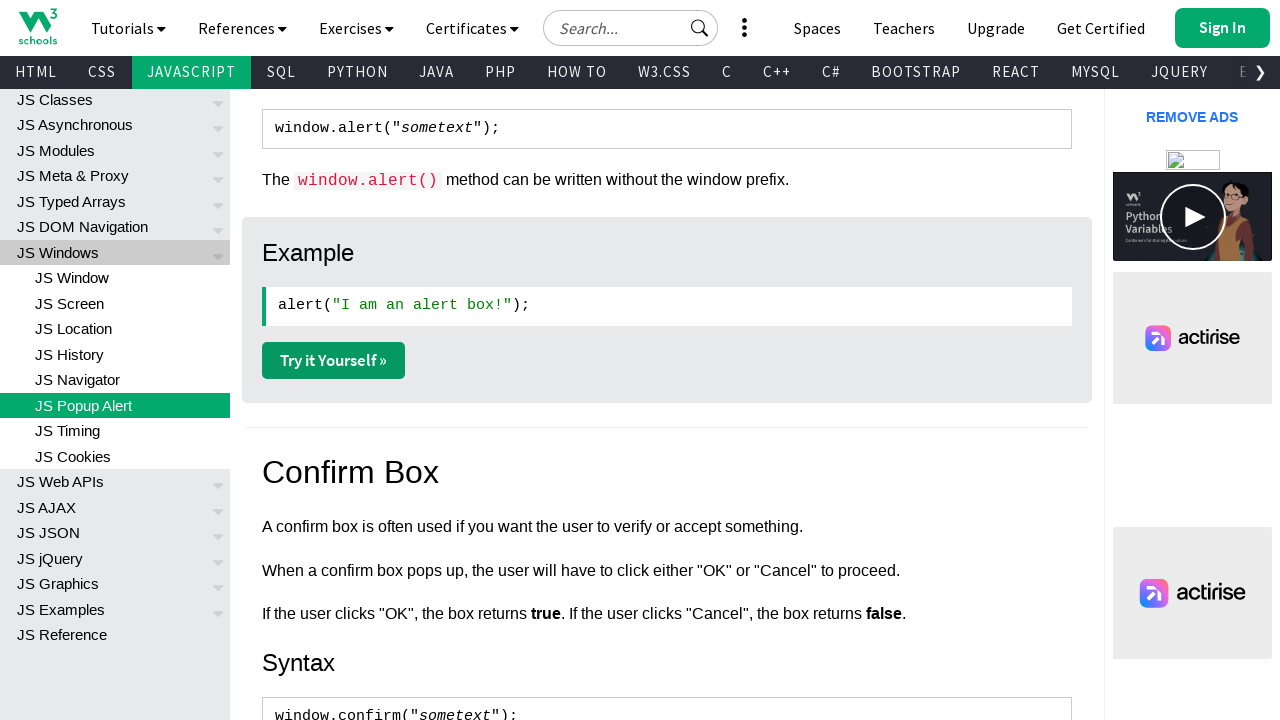

Selected main page
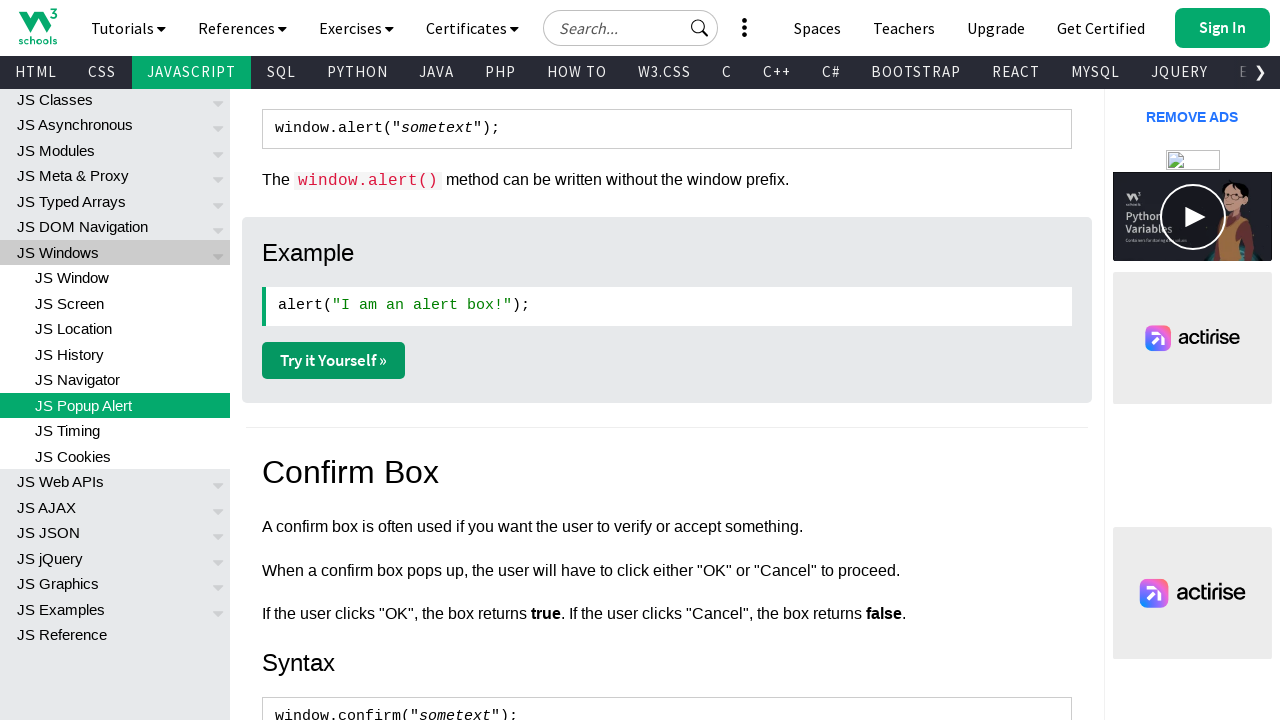

Brought main page to front
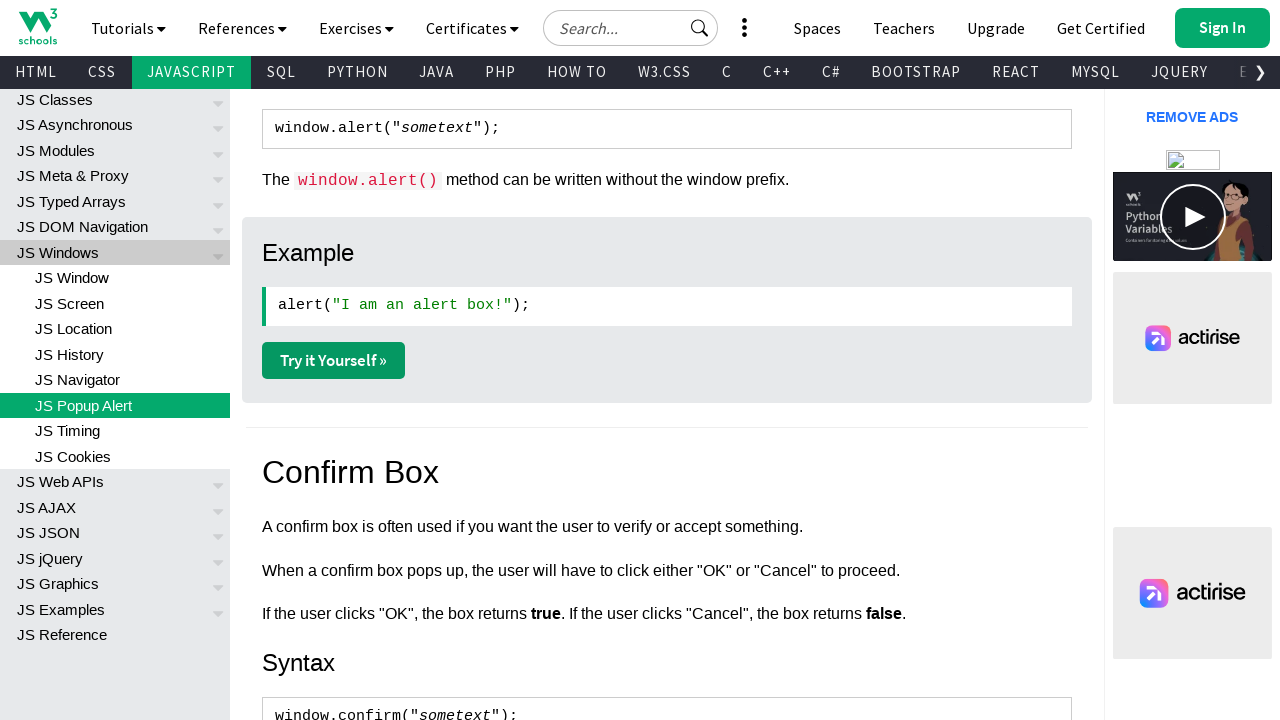

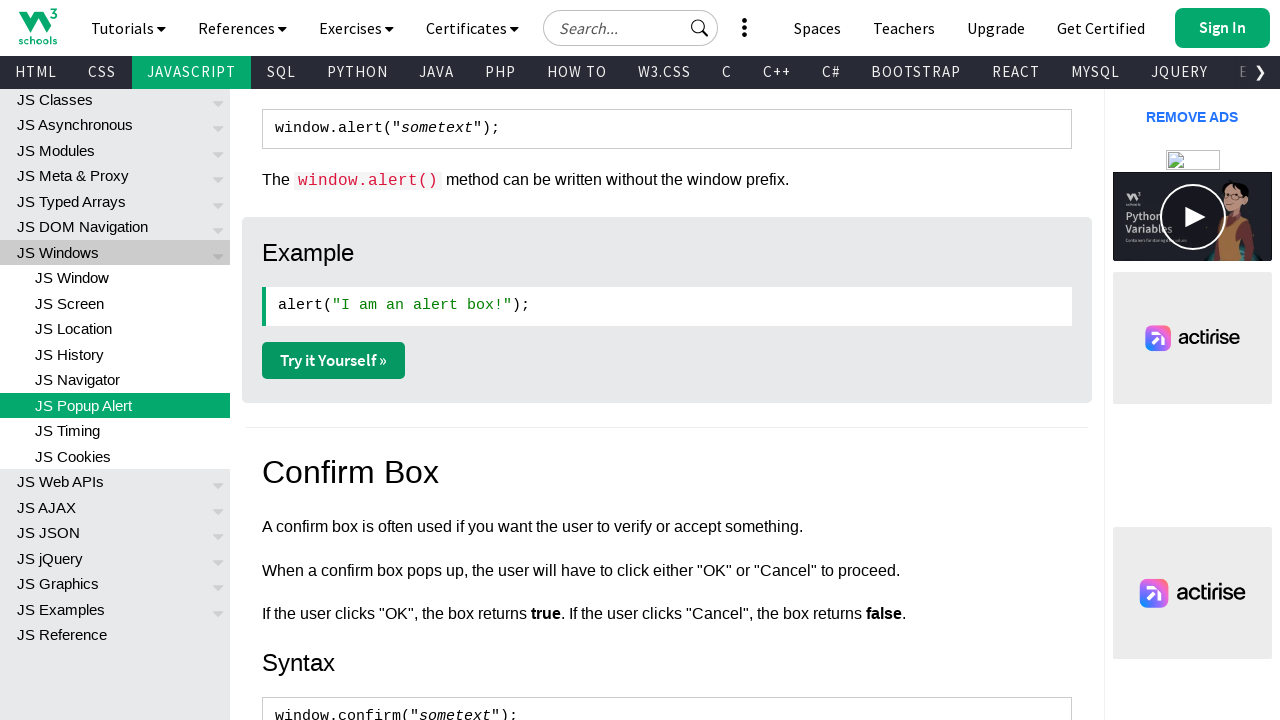